Tests interacting with a disabled text field by using JavaScript execution to set its value, demonstrating how to bypass disabled state restrictions.

Starting URL: https://rakeshb13.github.io/SeleniumHTMLPages/AllExamples.html

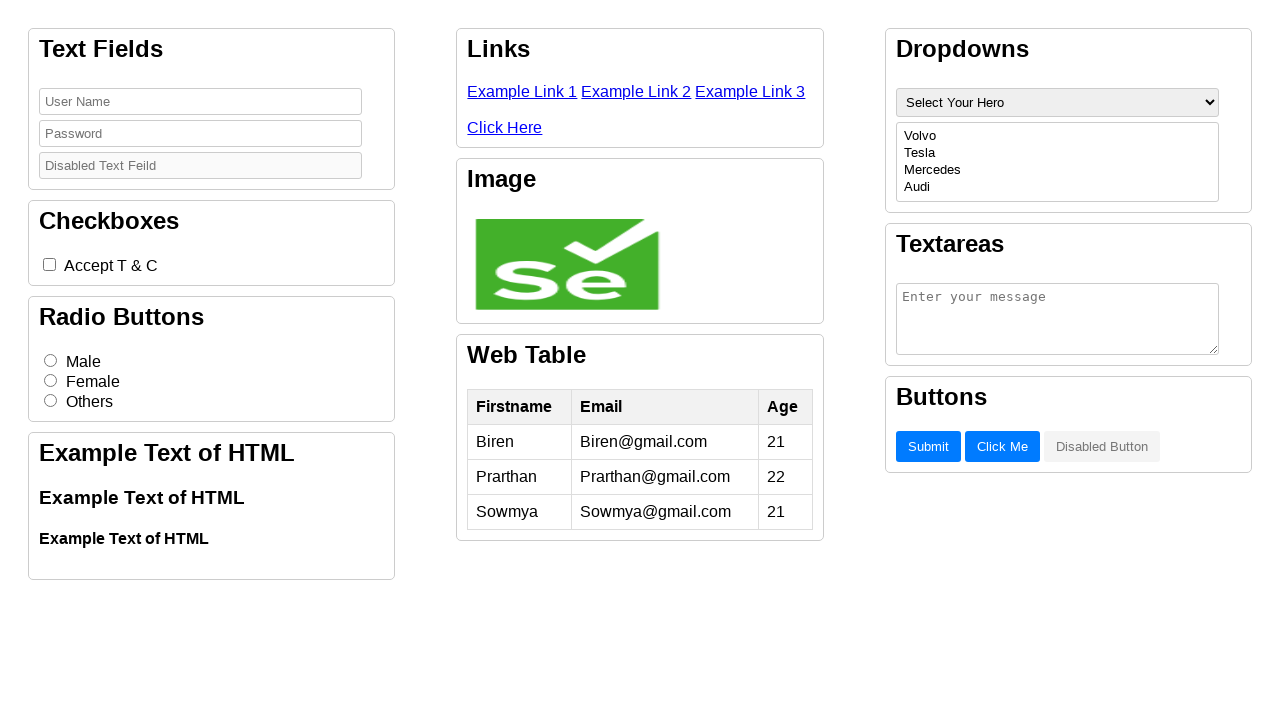

Waited 3 seconds for page to load
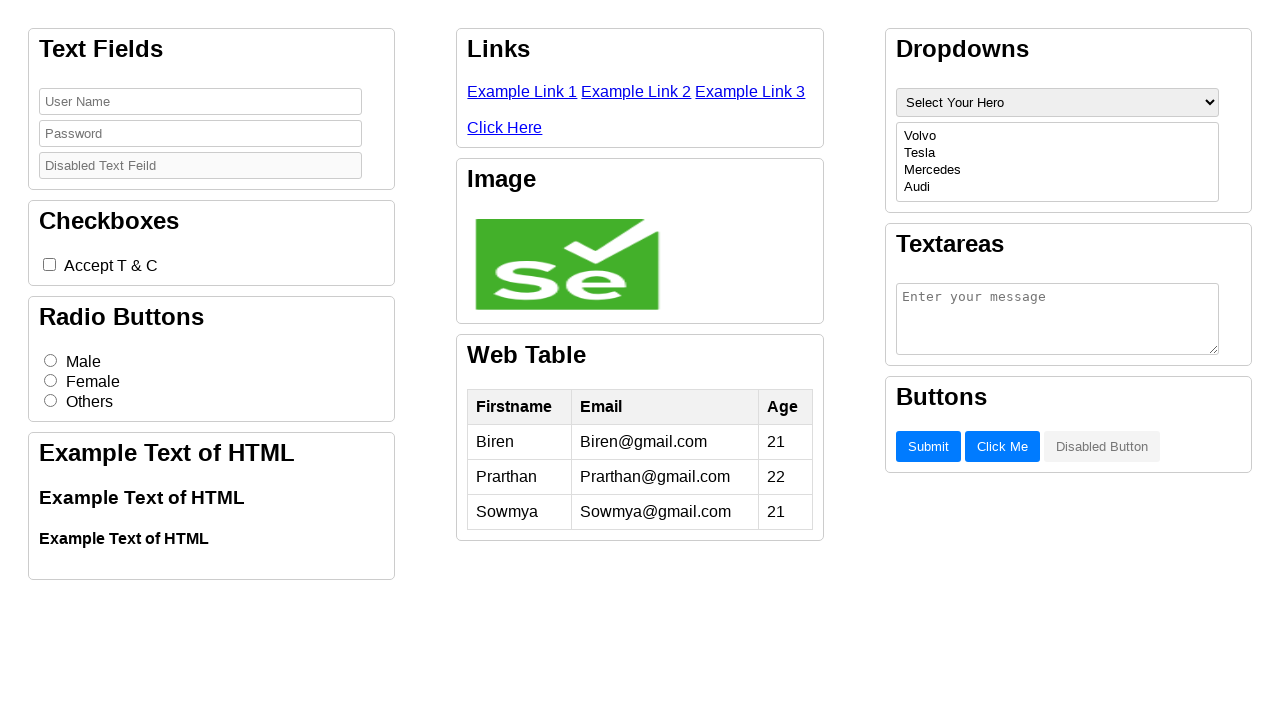

Located disabled text field with placeholder 'Disabled Text Feild'
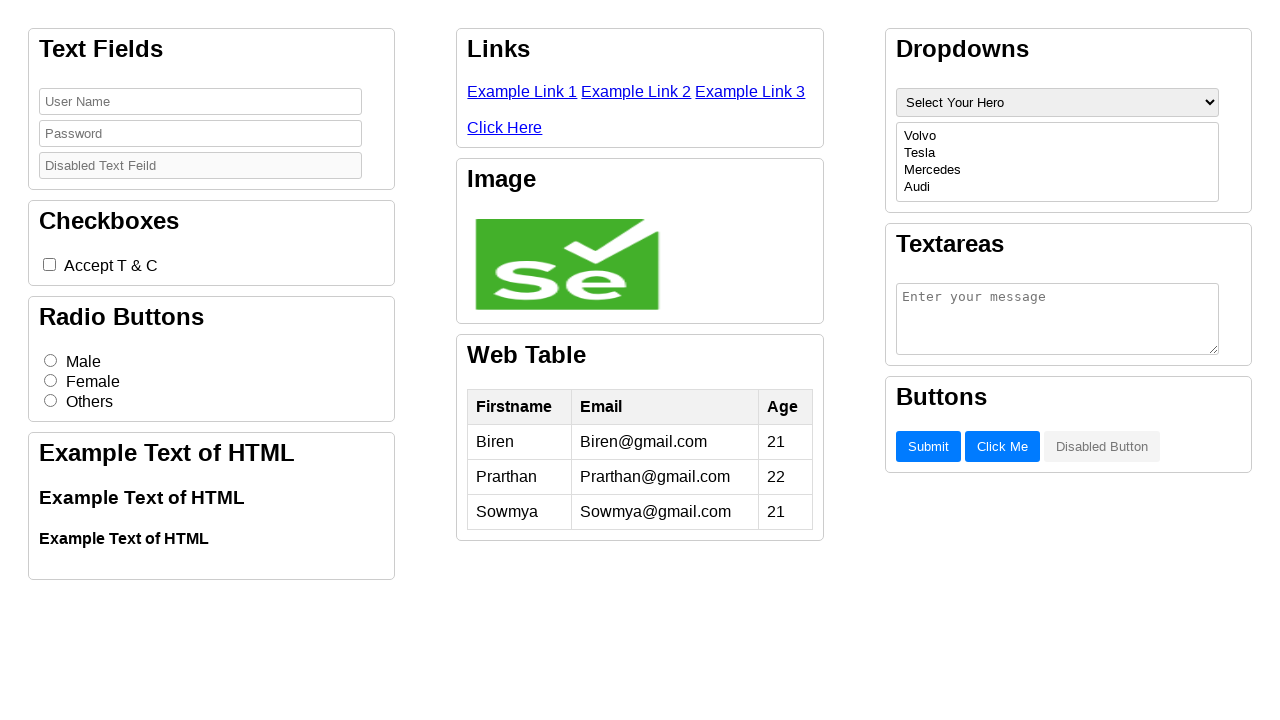

Set value of disabled text field to 'selenium1234' using JavaScript execution
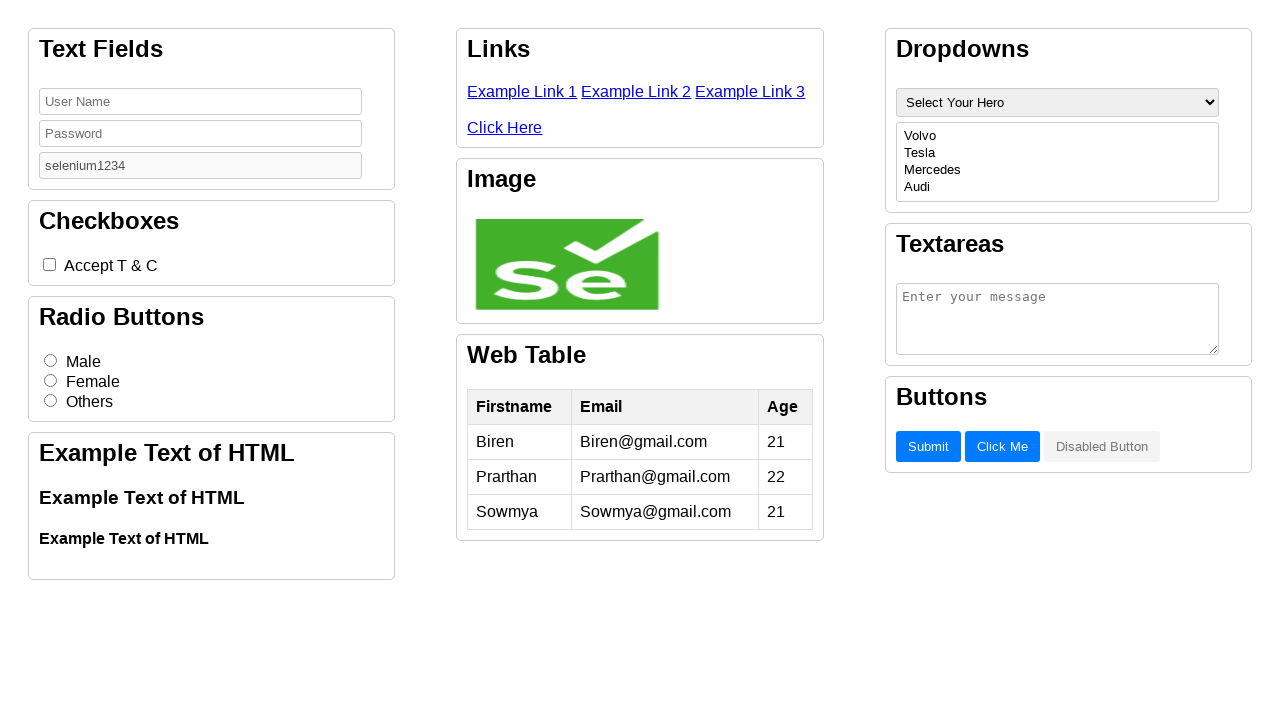

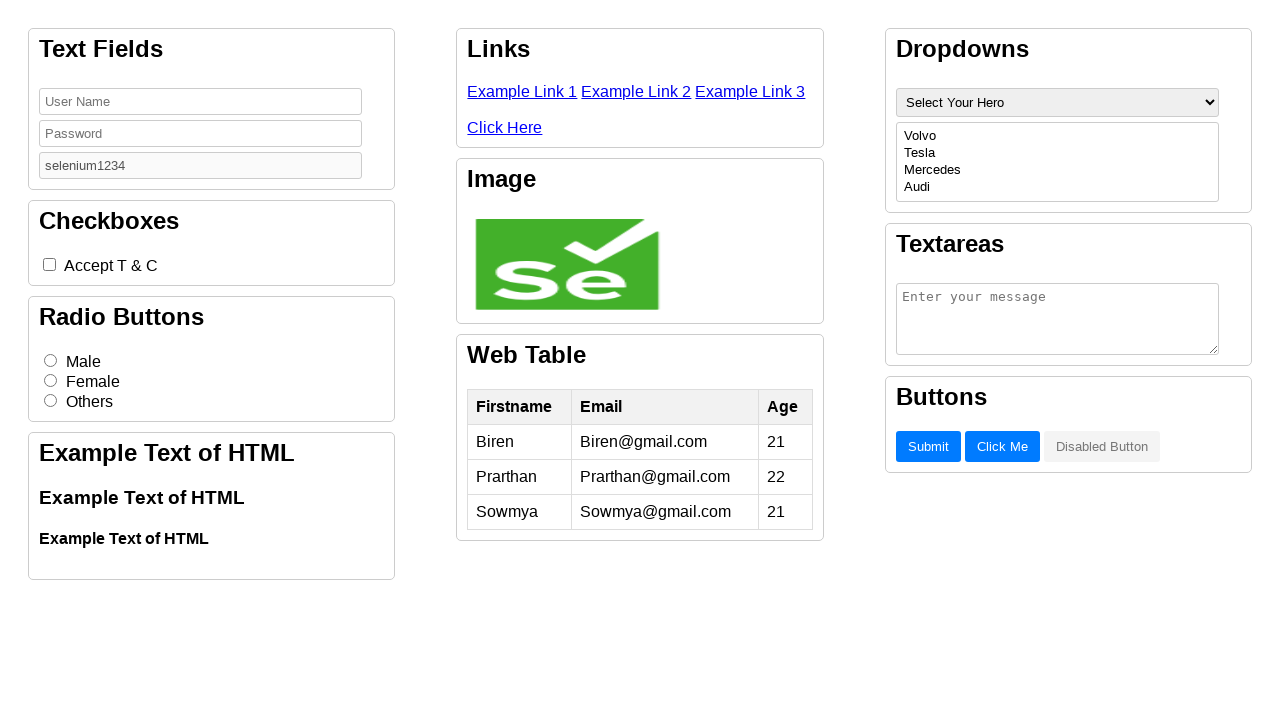